Navigates to a Selenium test page with a single text input and performs a mouse move operation to specific coordinates on the page.

Starting URL: https://www.selenium.dev/selenium/web/single_text_input.html

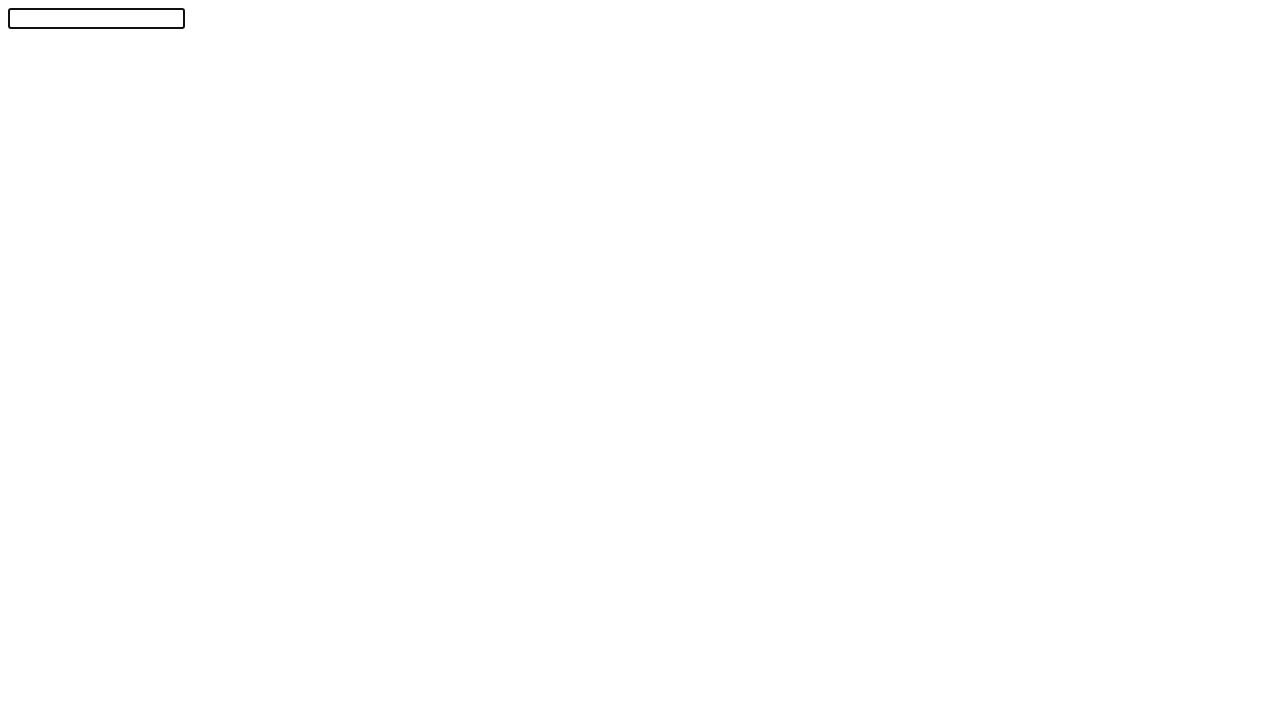

Set viewport size to 1920x1080
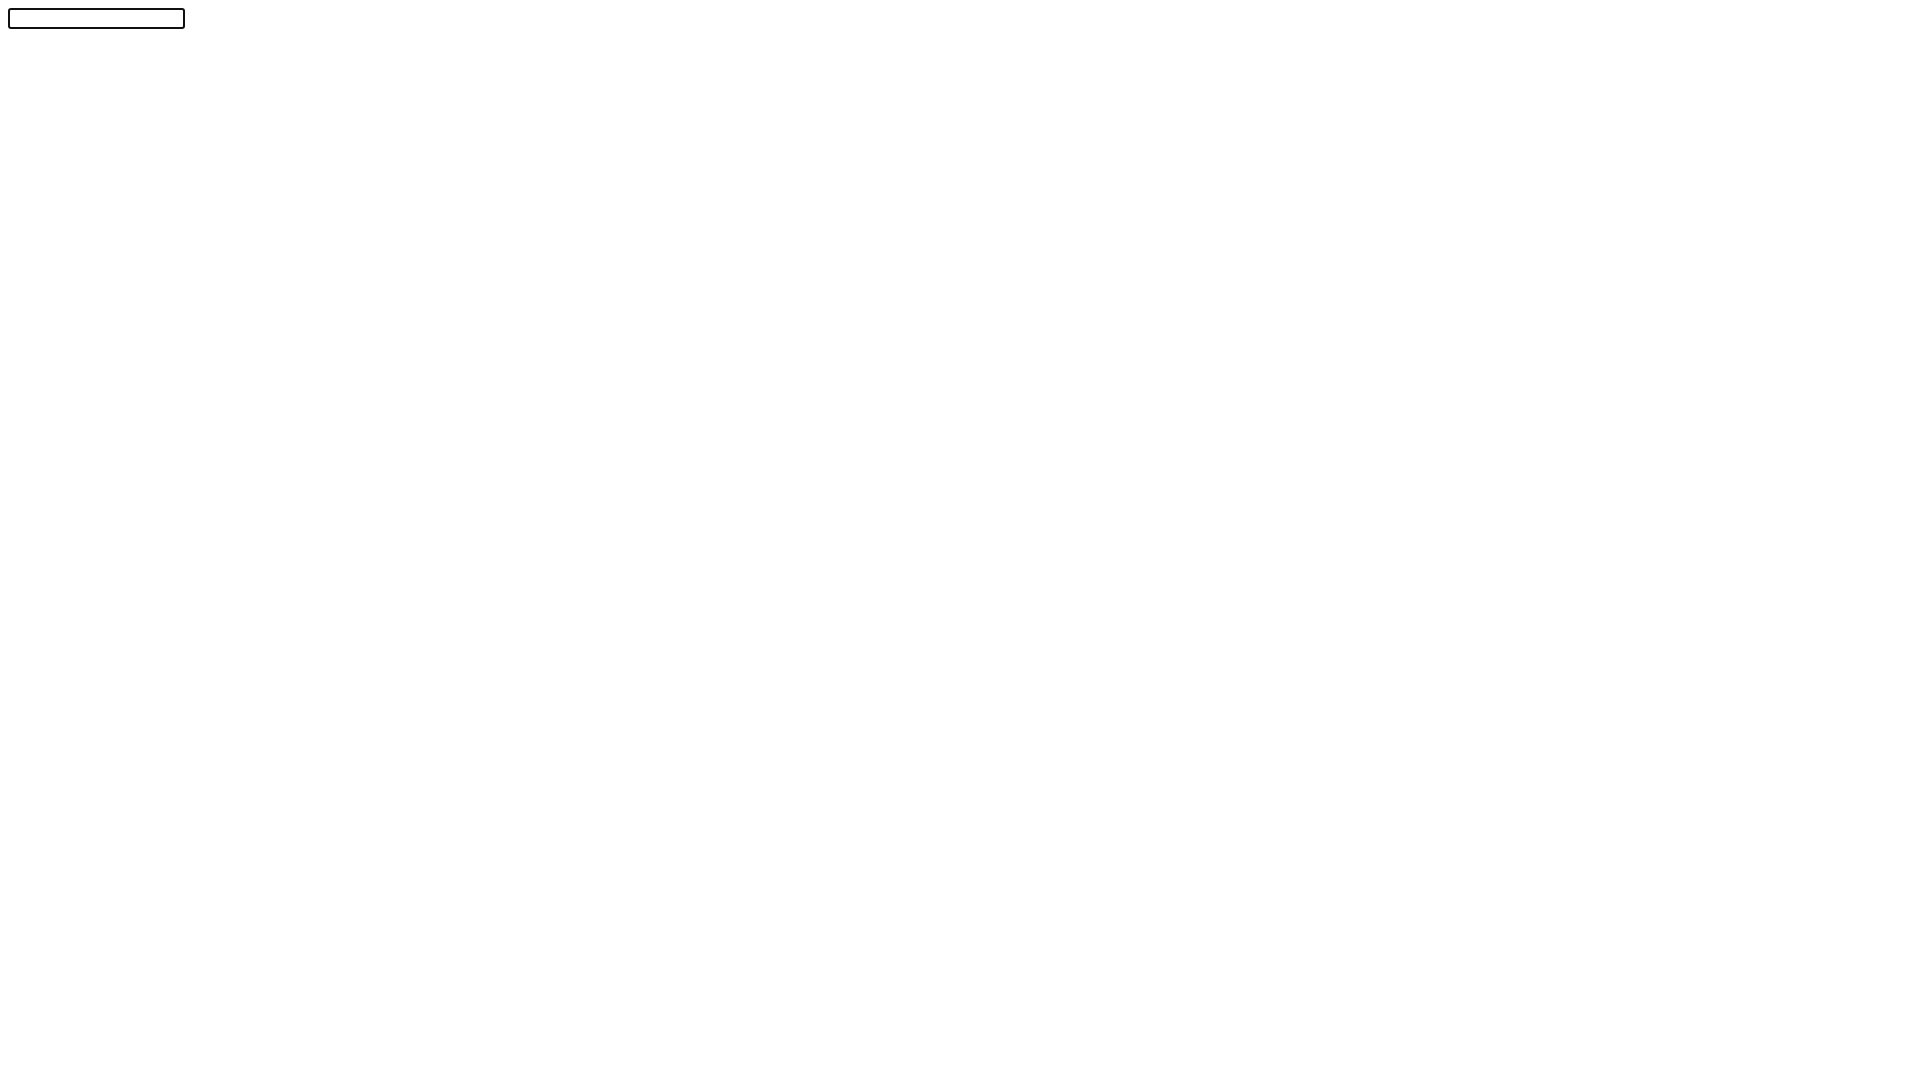

Moved mouse to coordinates (300, 500) at (300, 500)
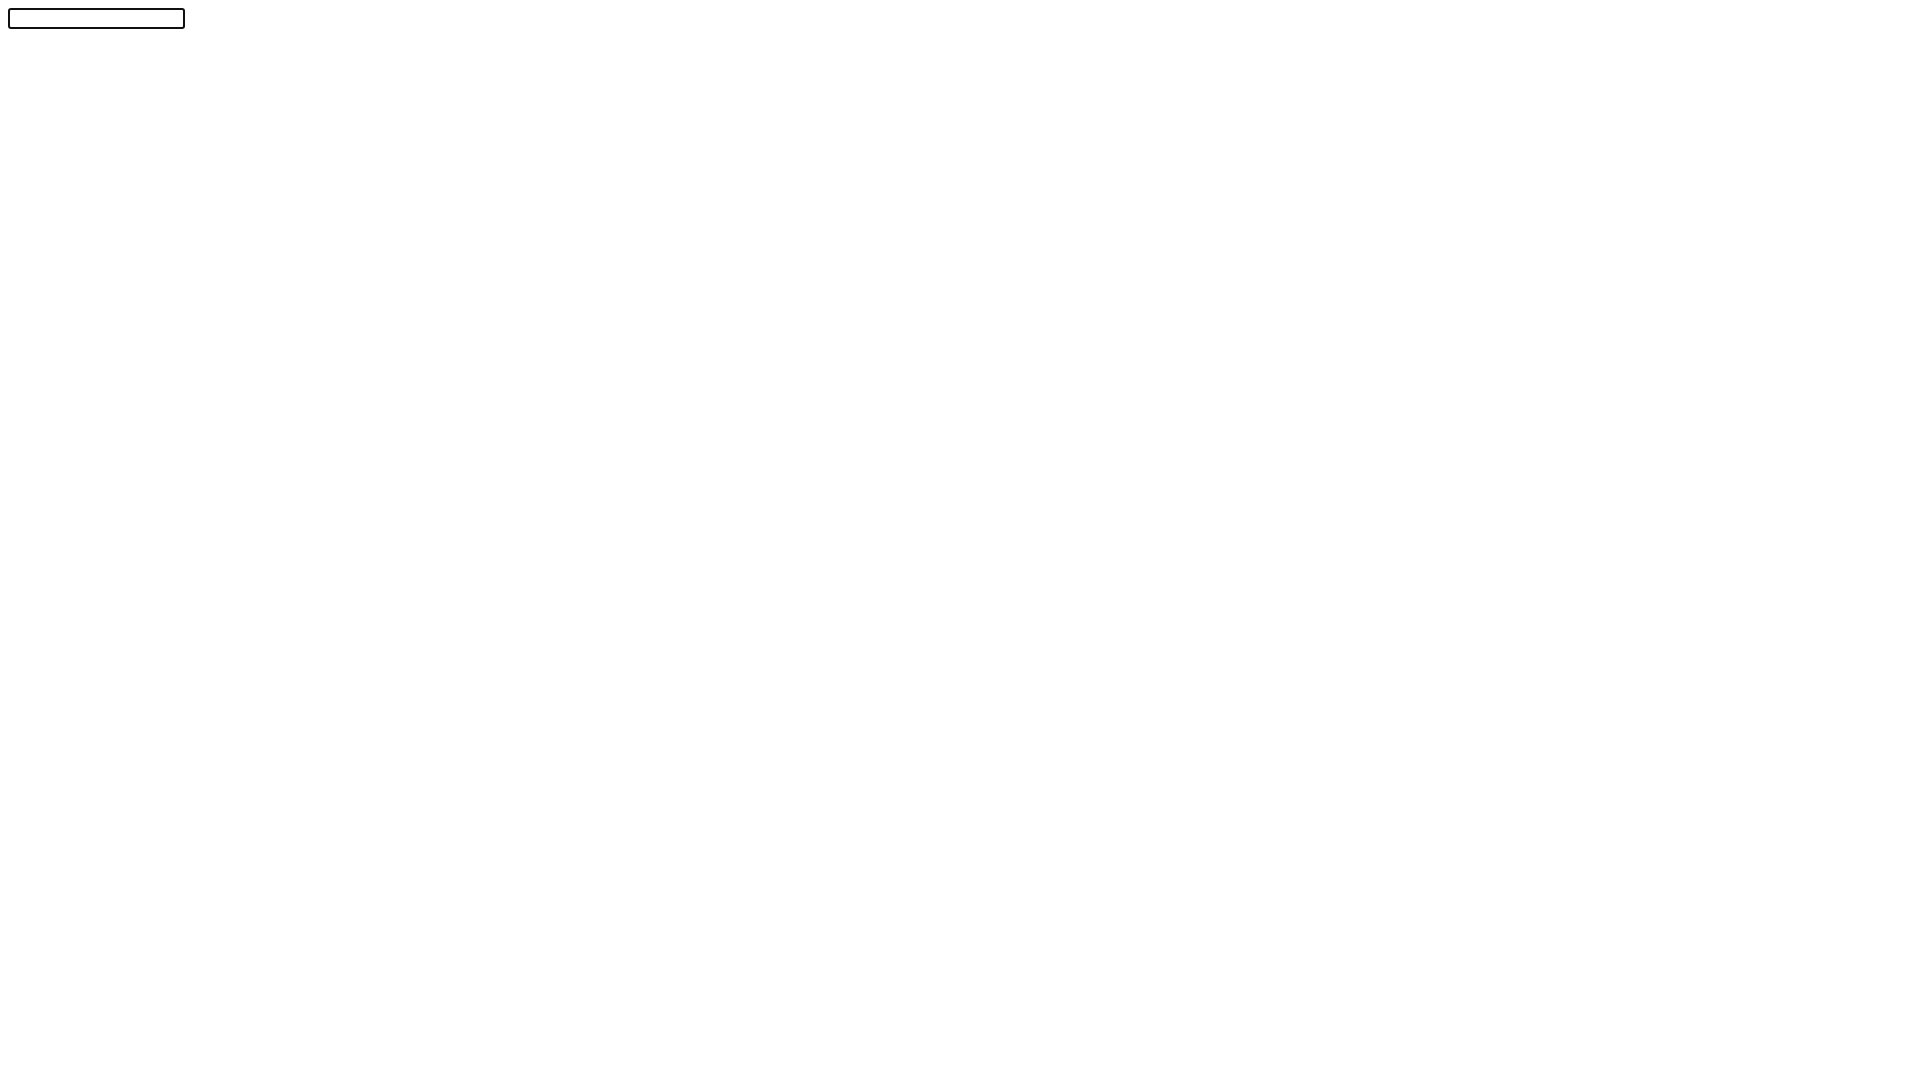

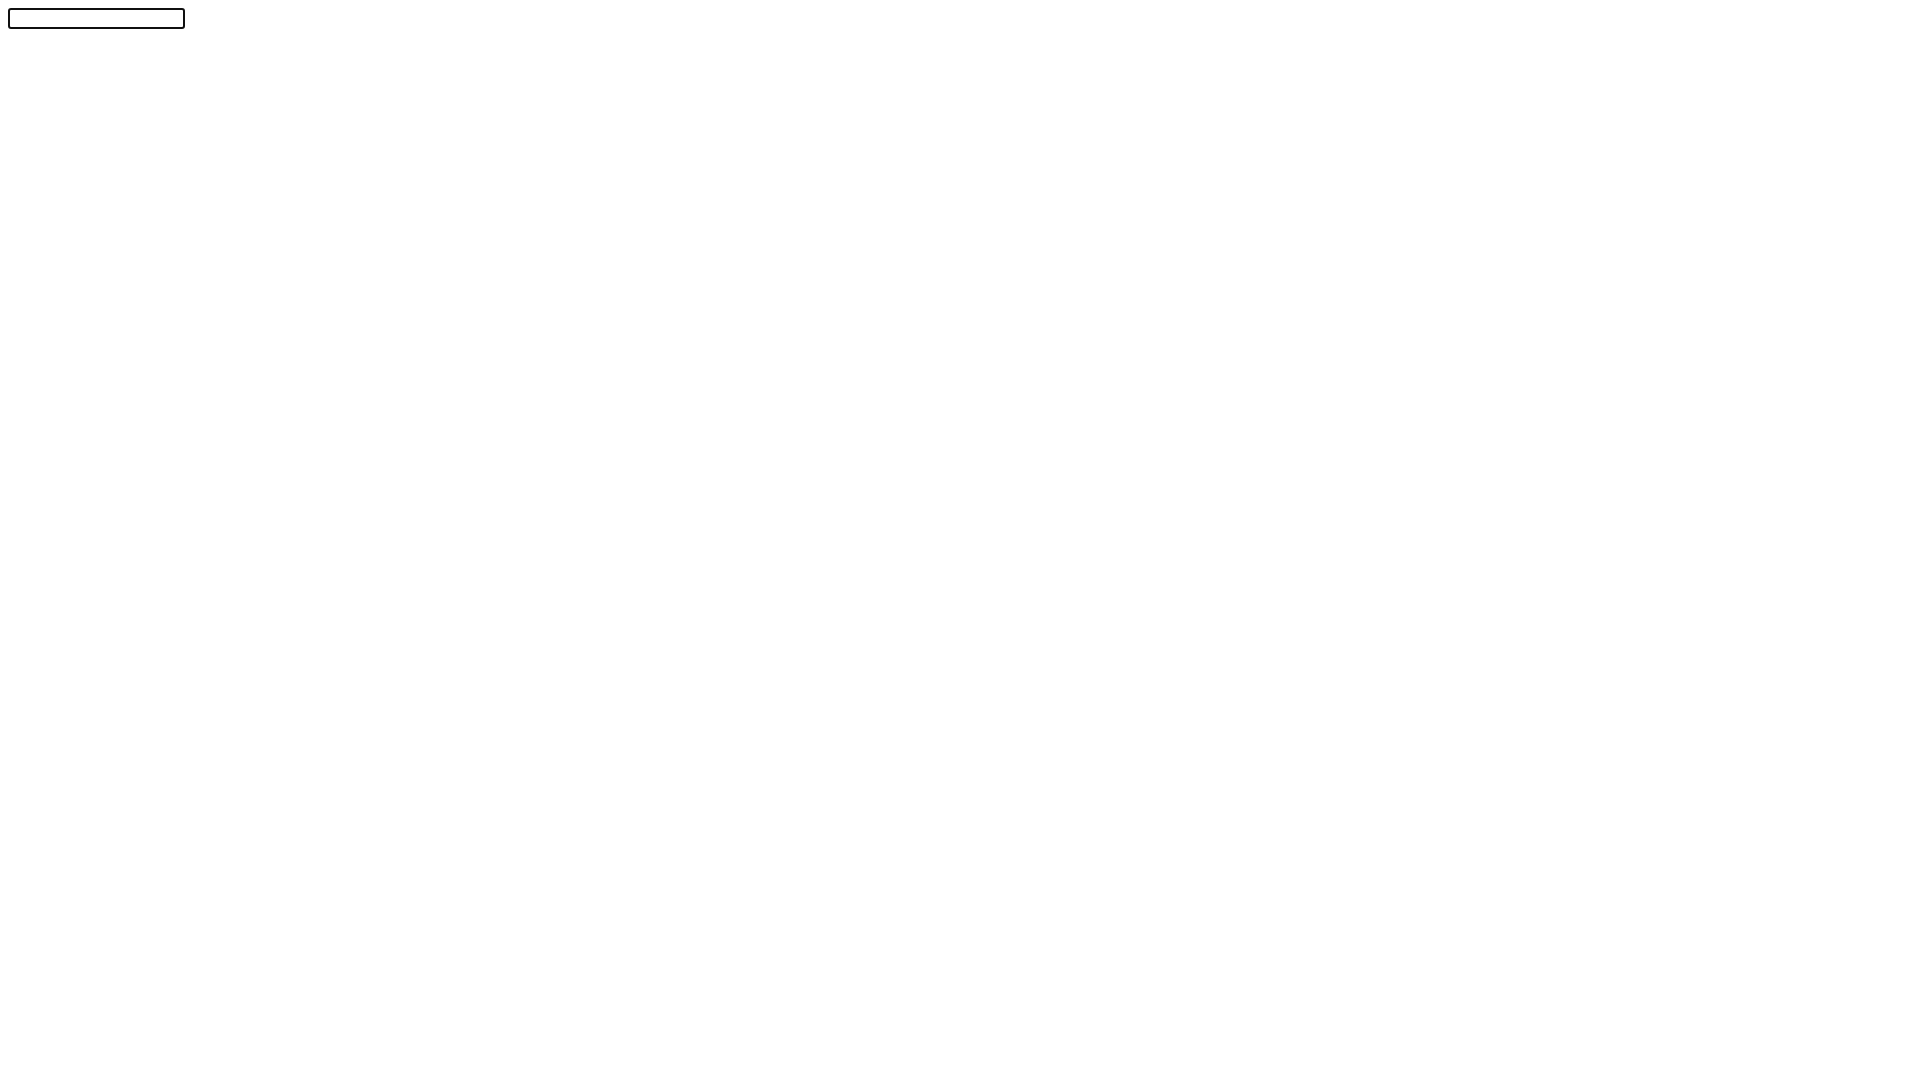